Tests QR code generation functionality by entering text and clicking the generate button to create a QR code image

Starting URL: https://qaplayground.dev/apps/qr-code-generator/

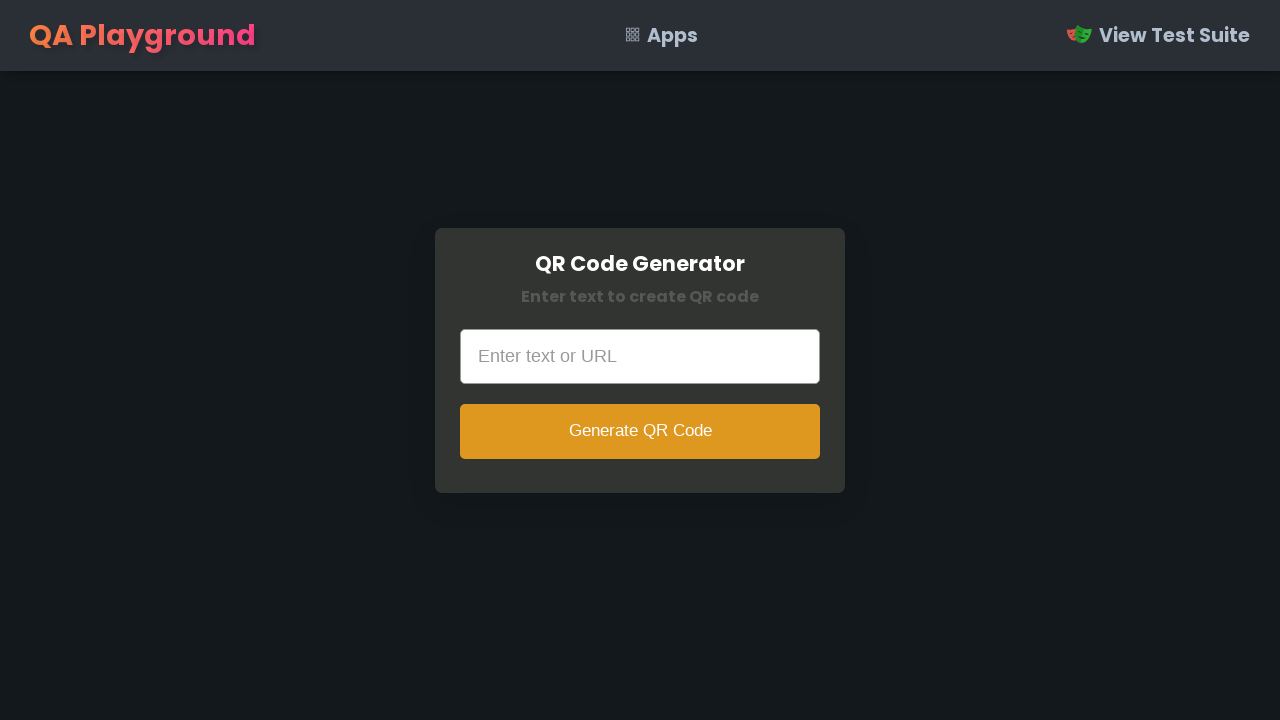

Filled text input with 'Read QR code' for QR code generation on input[type="text"]
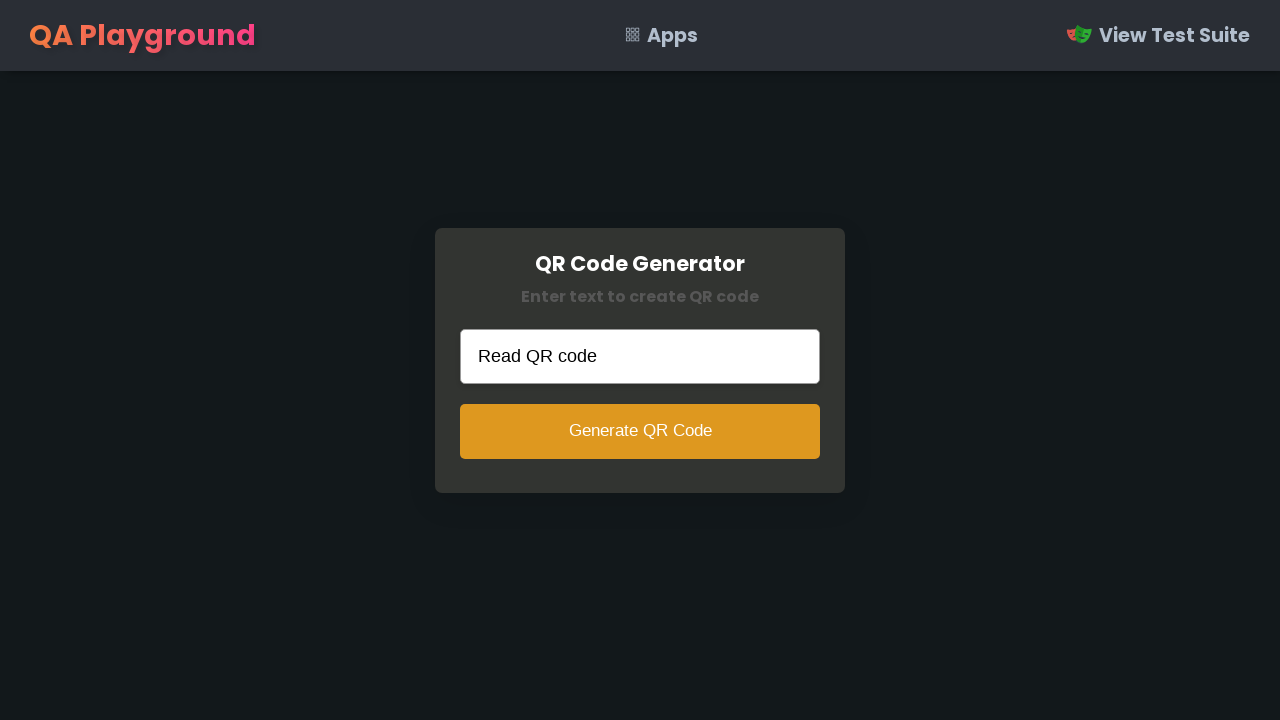

Clicked generate button to create QR code at (640, 431) on button
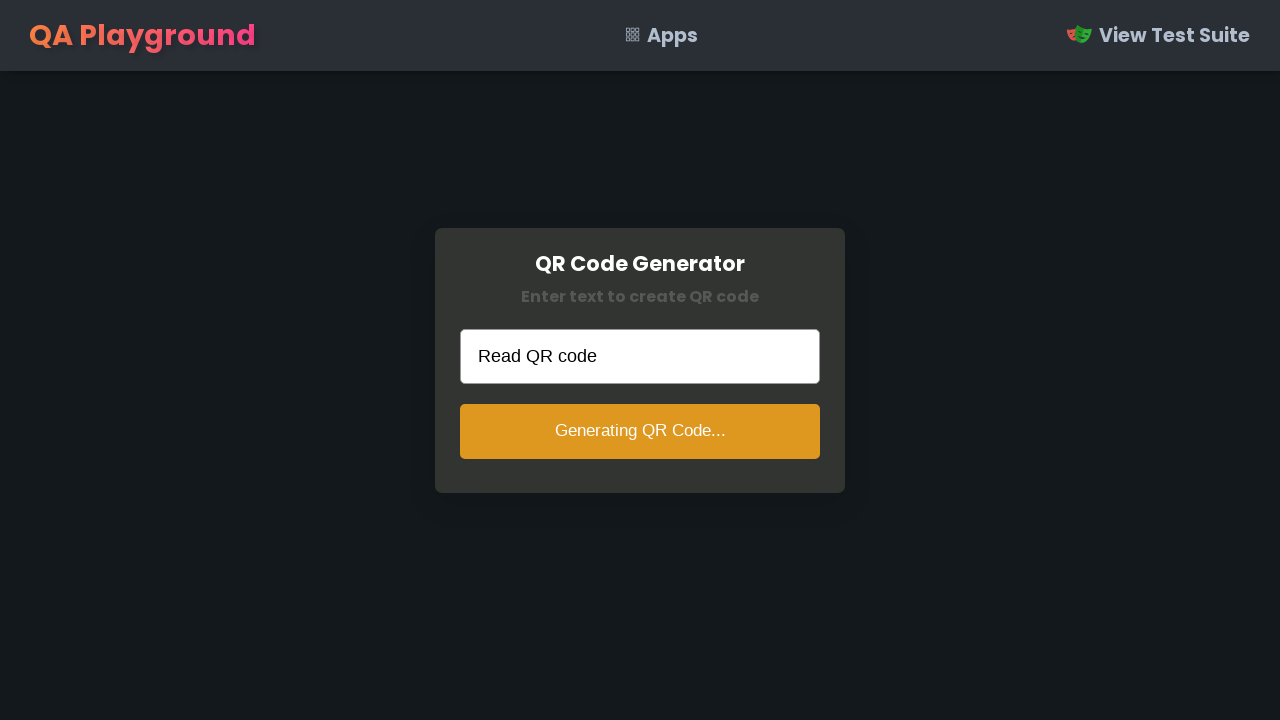

QR code image generated and visible
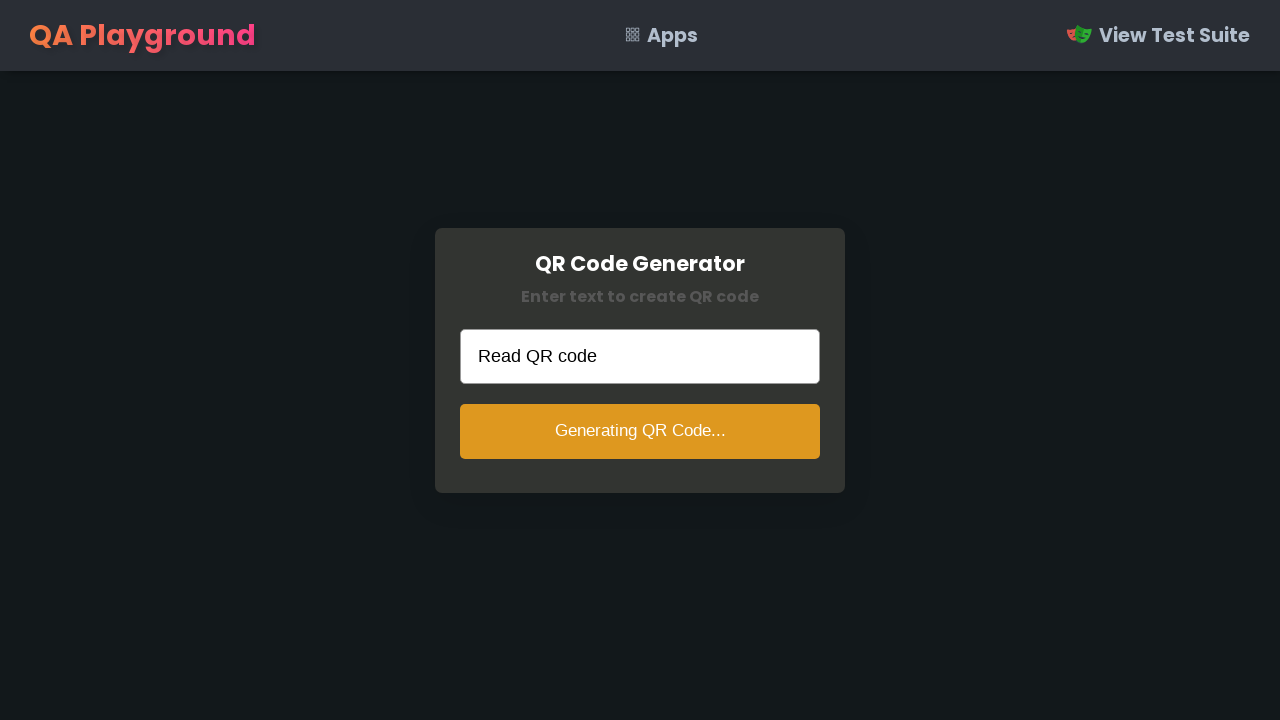

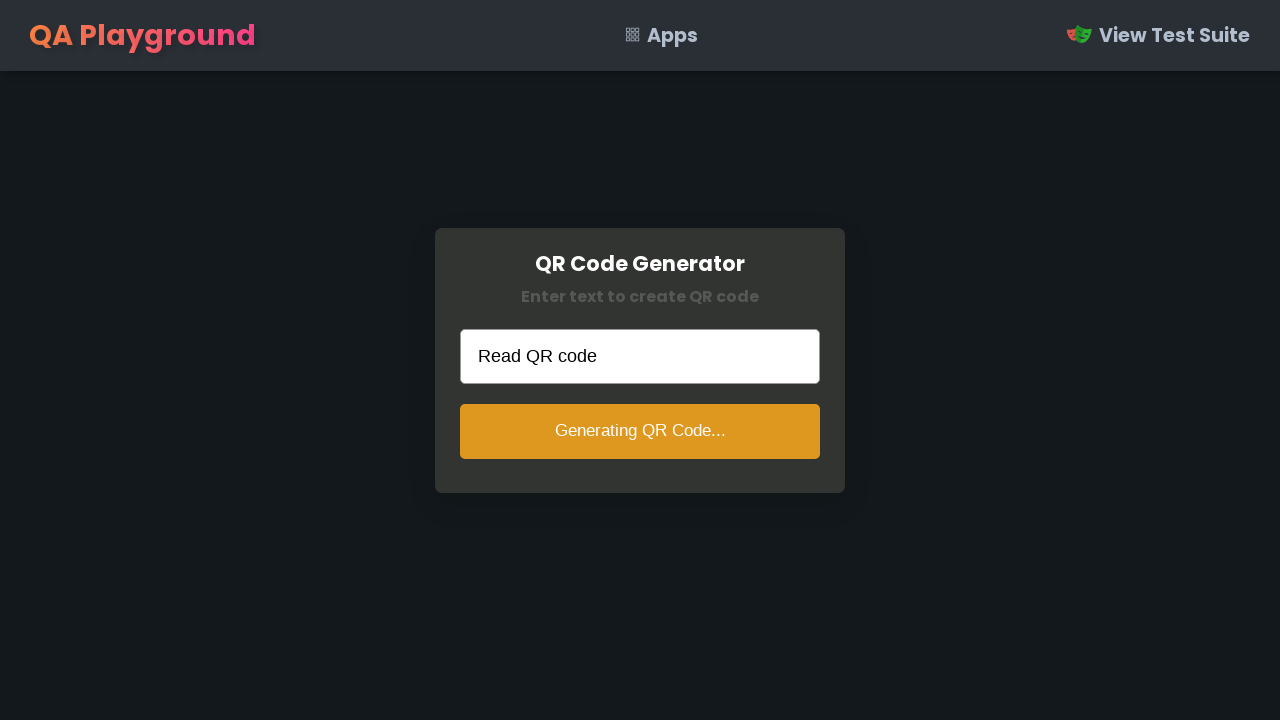